Tests the Python.org search functionality by entering "pycon" in the search box and submitting the search, then verifying that results are found.

Starting URL: http://www.python.org

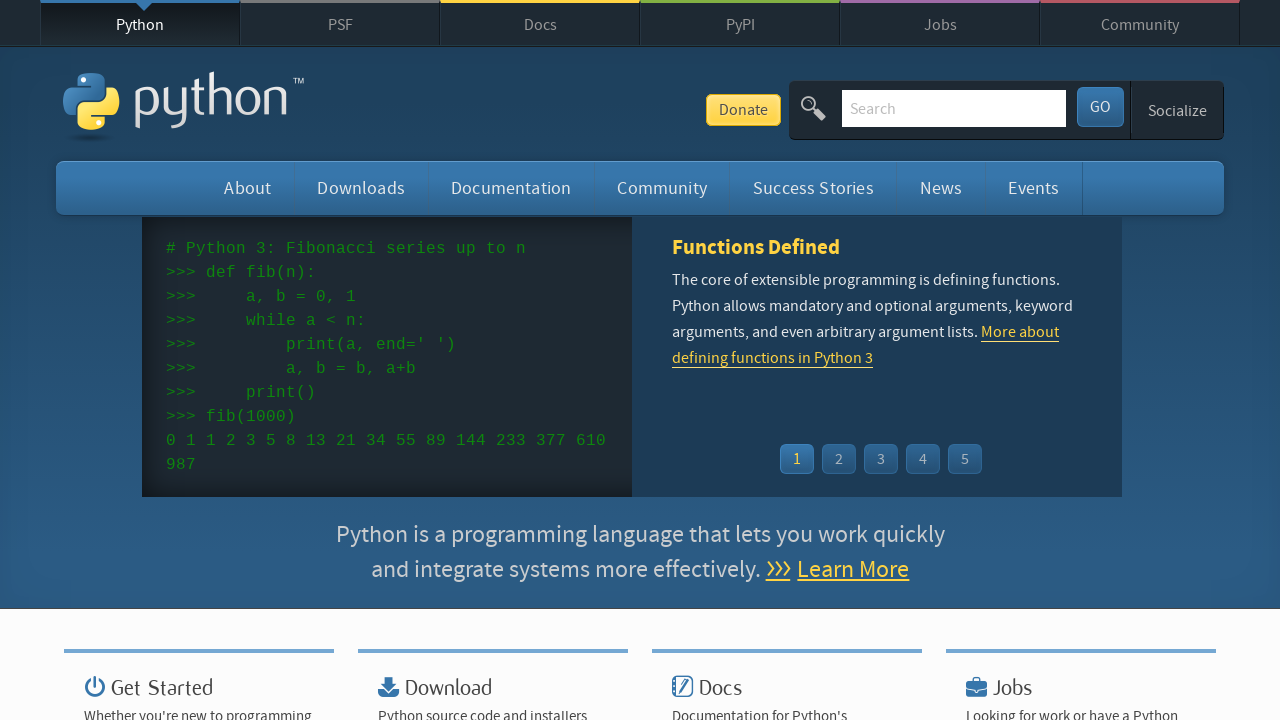

Verified page title contains 'Python'
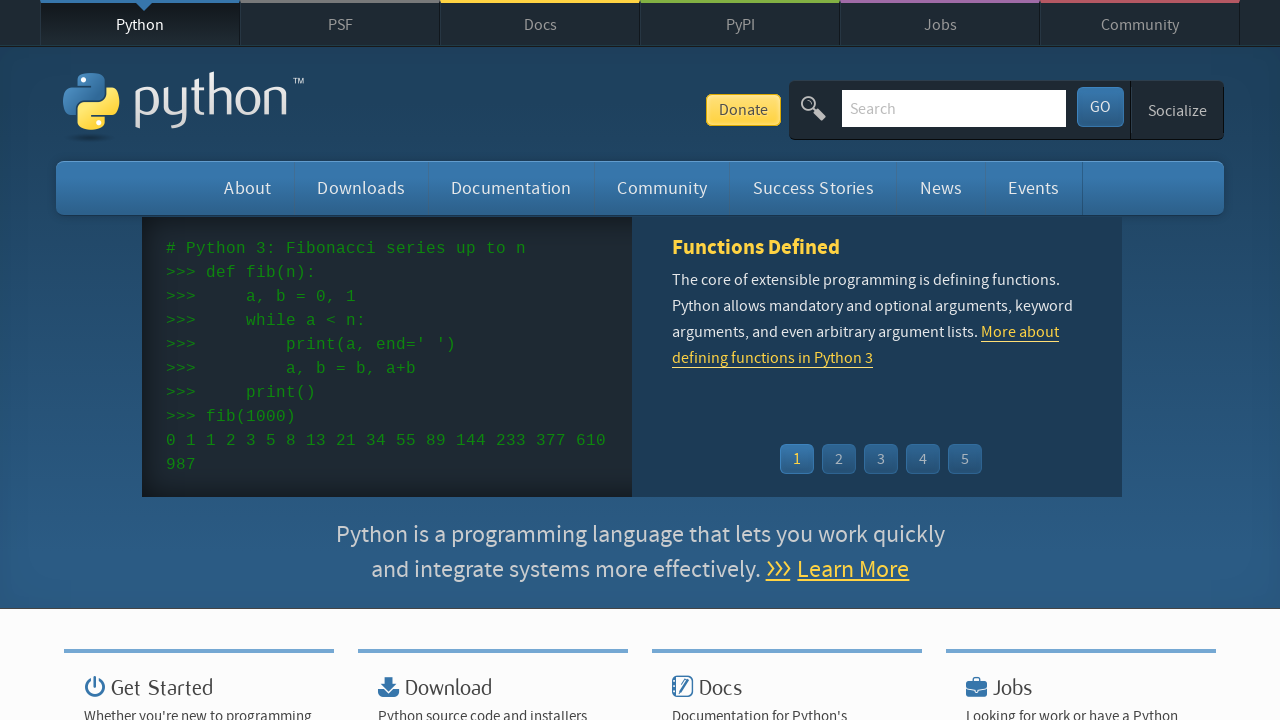

Cleared the search box on input[name='q']
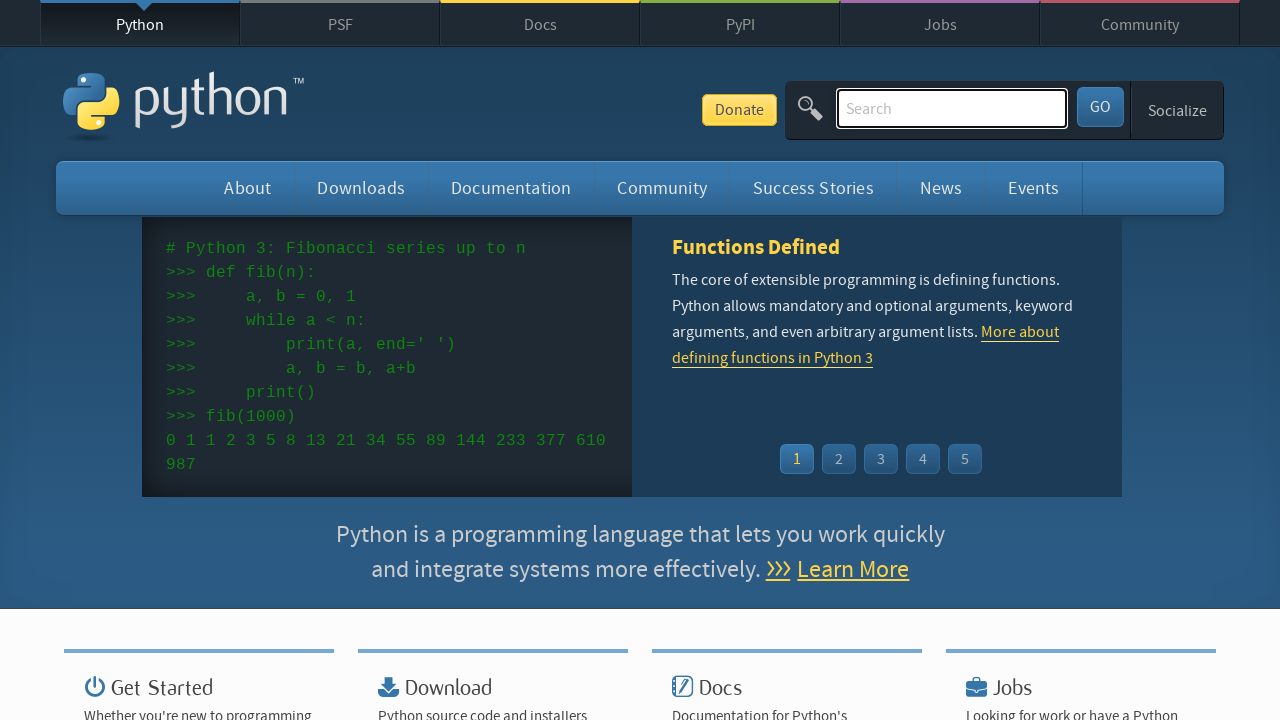

Filled search box with 'pycon' on input[name='q']
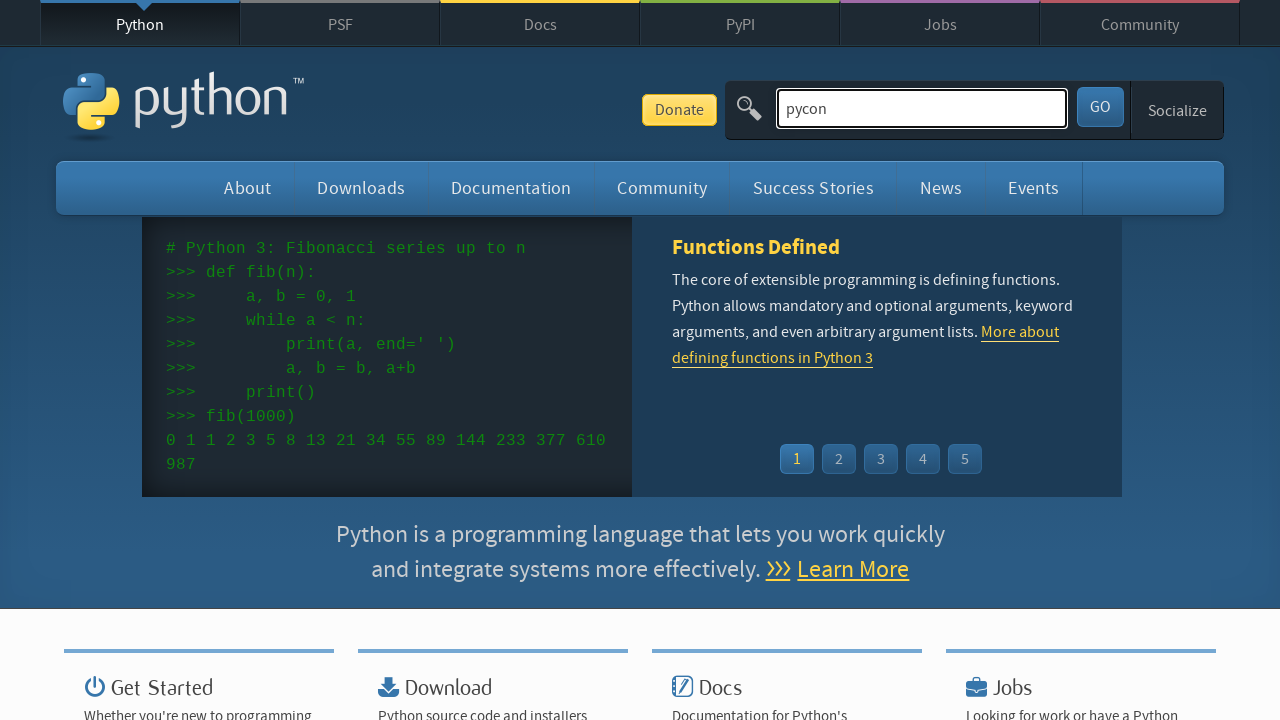

Pressed Enter to submit the search on input[name='q']
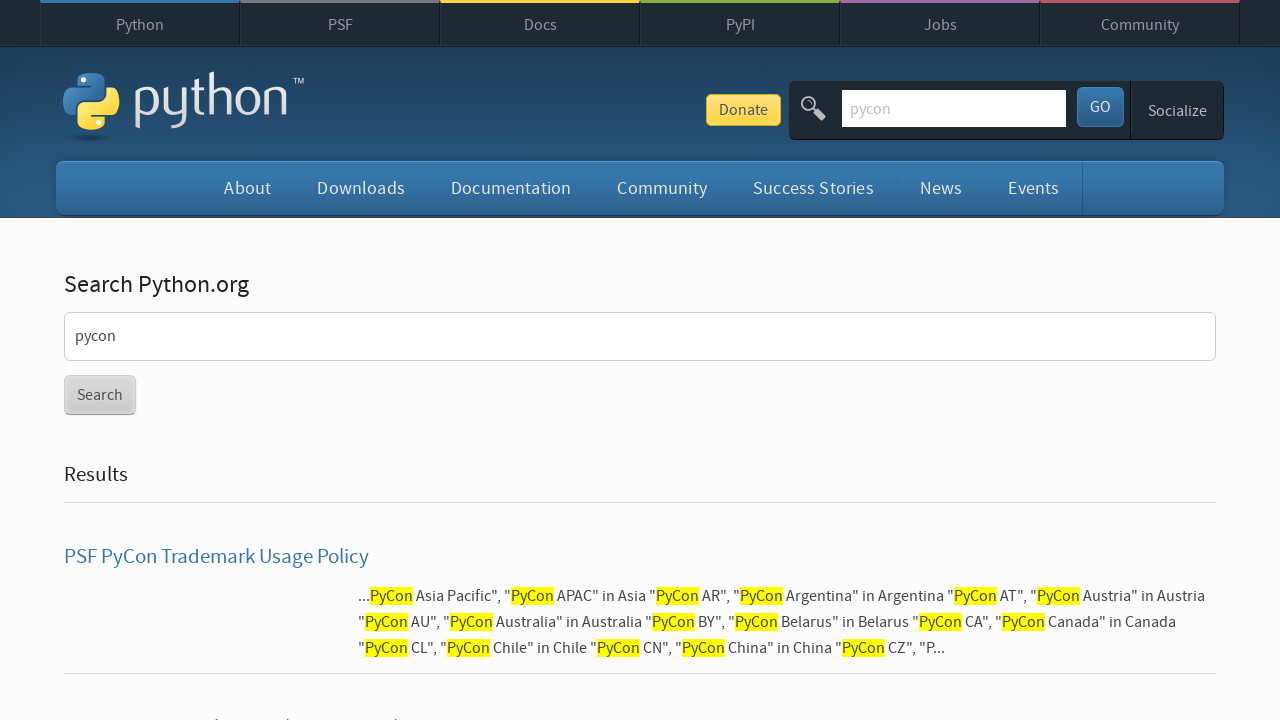

Waited for network idle state after search submission
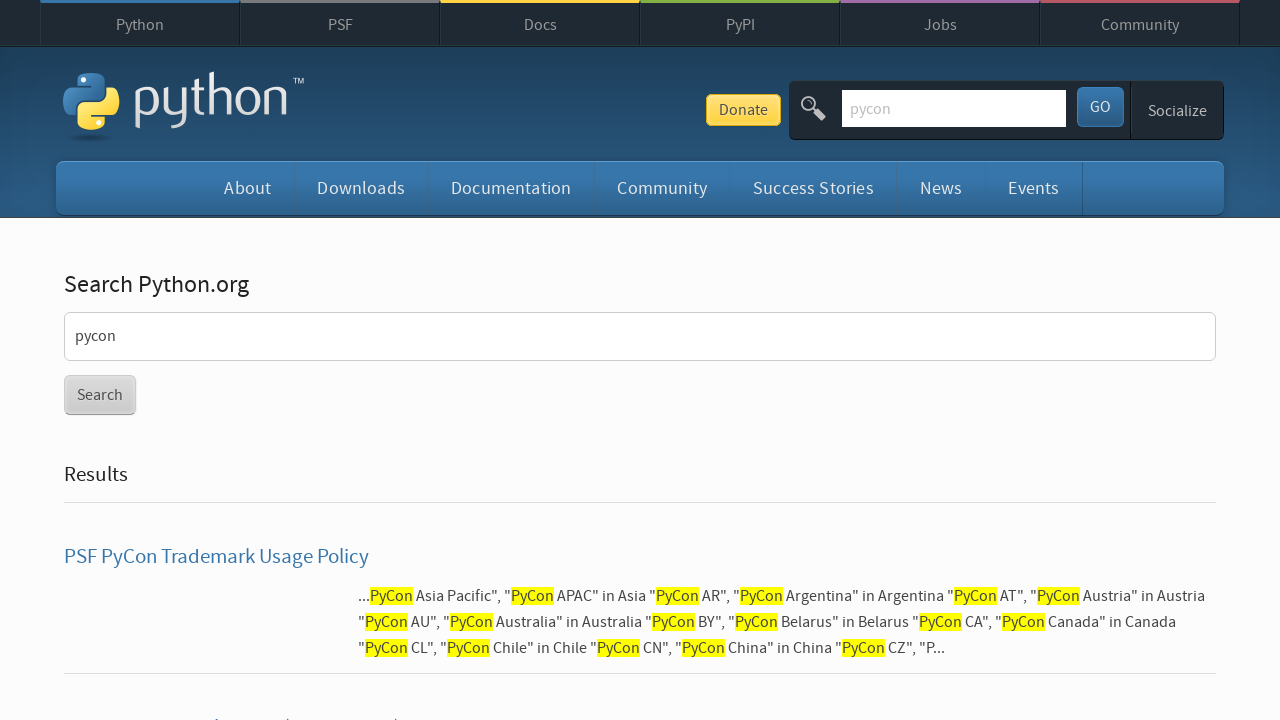

Verified that search results were found (no 'No results found' message)
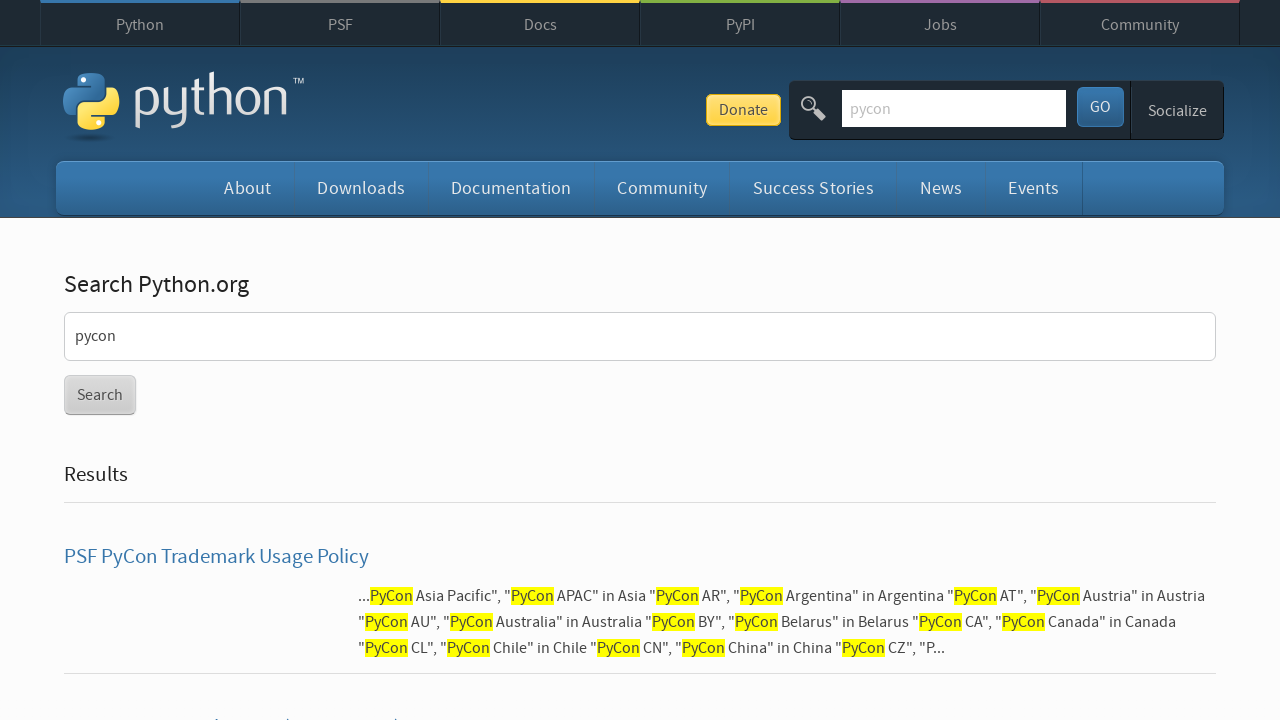

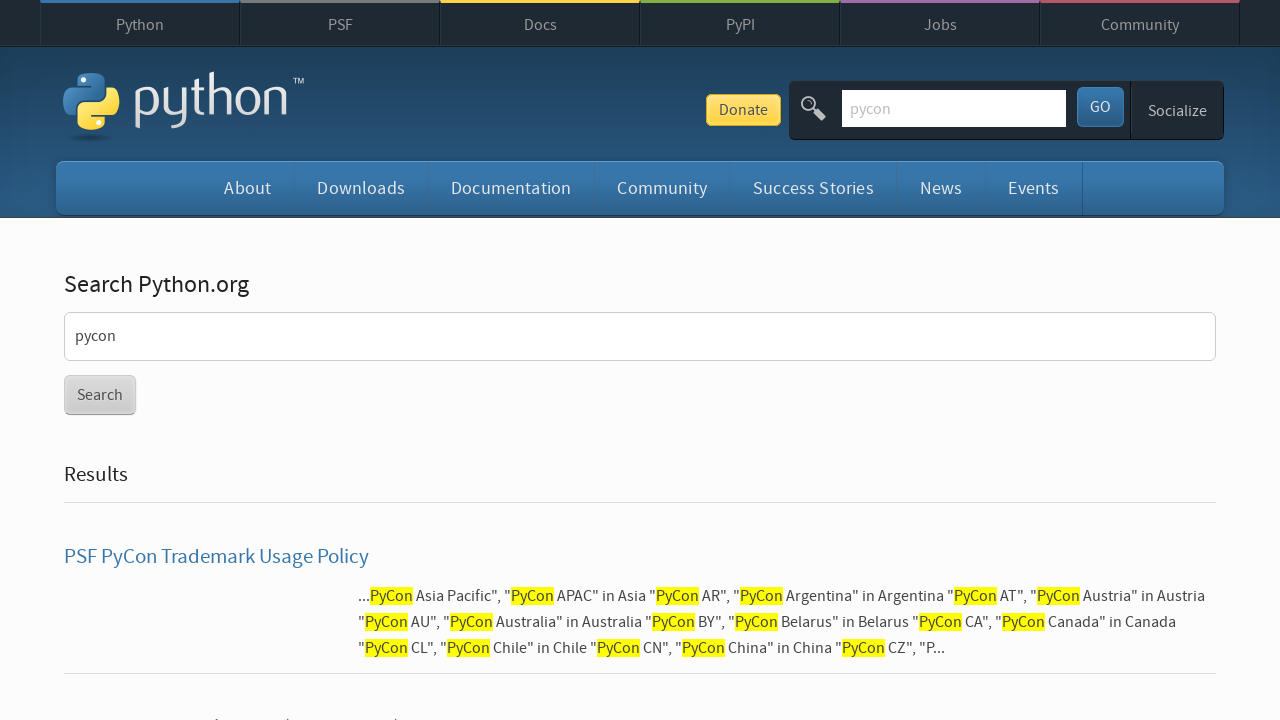